Tests a wait scenario by clicking a verify button and checking for a successful verification message

Starting URL: http://suninjuly.github.io/wait1.html

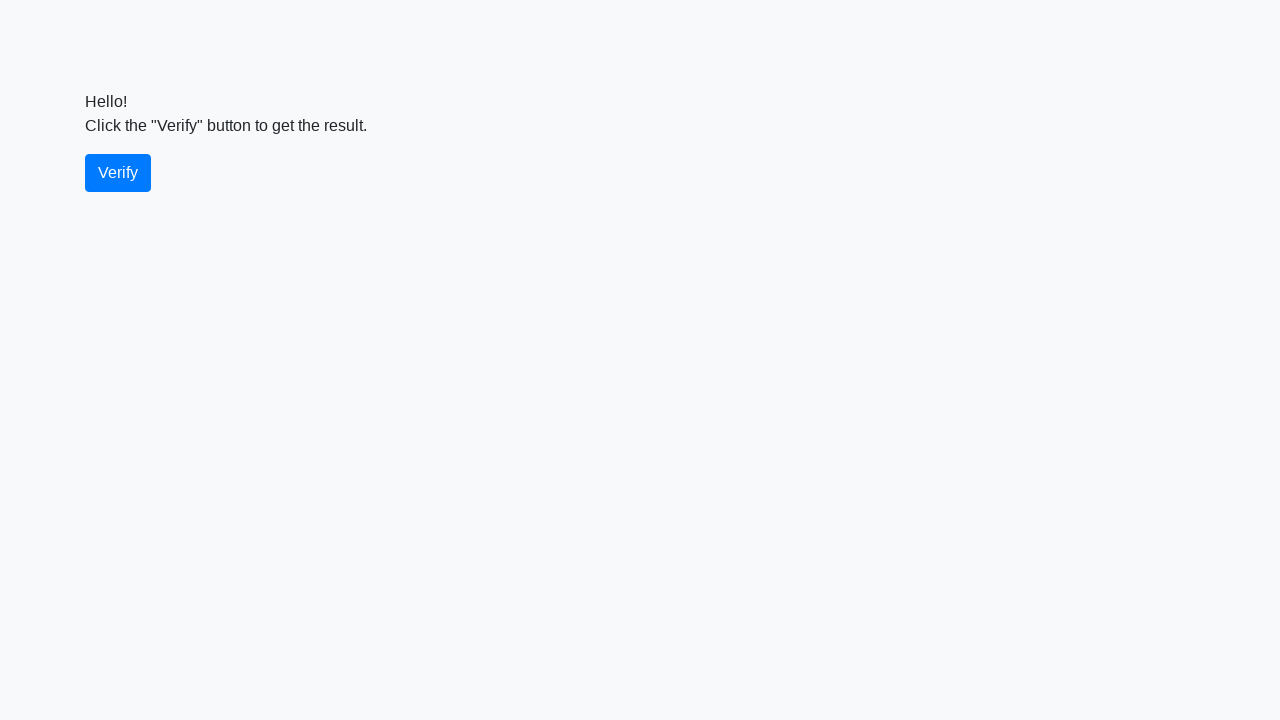

Clicked the verify button at (118, 173) on #verify
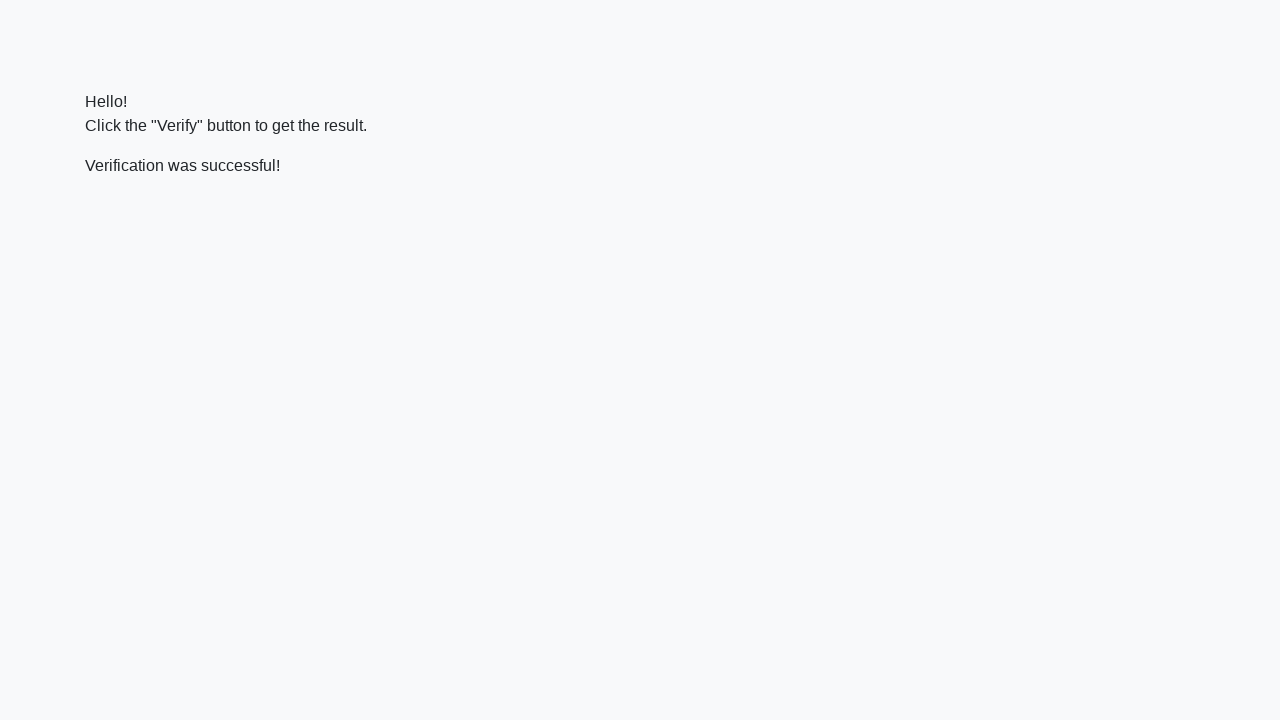

Verification message element became visible
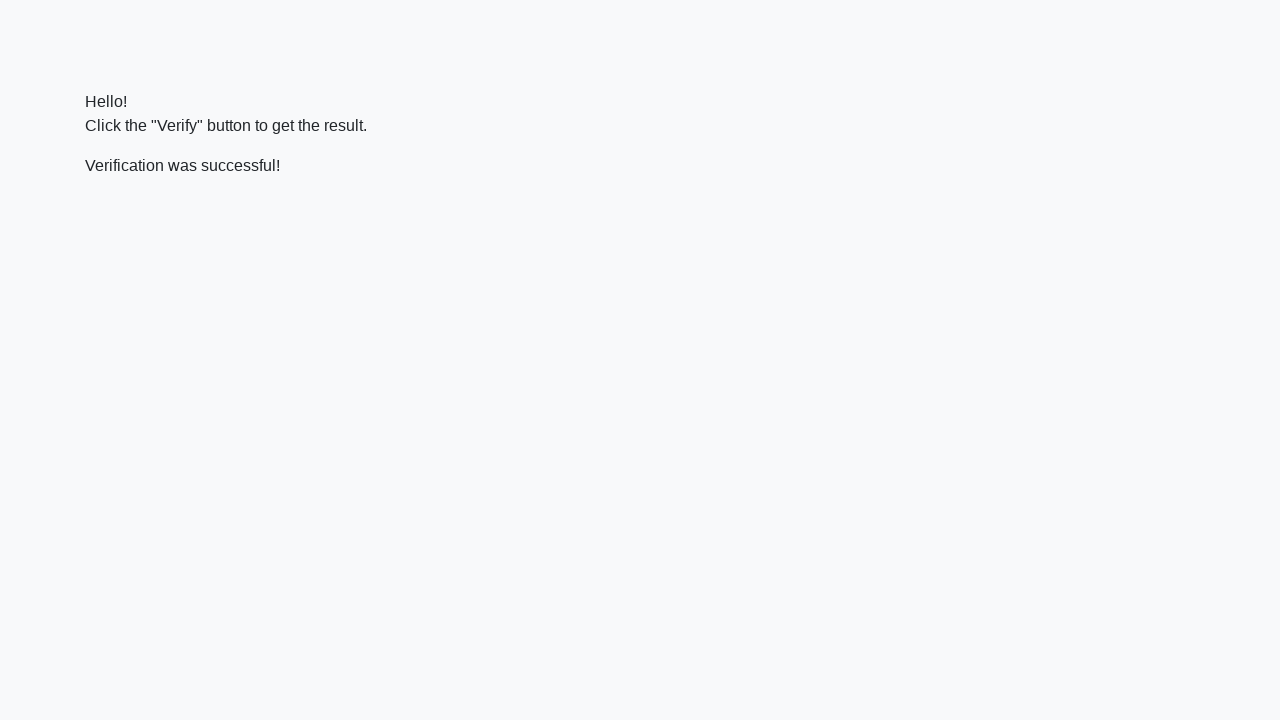

Verified that success message contains 'successful' text
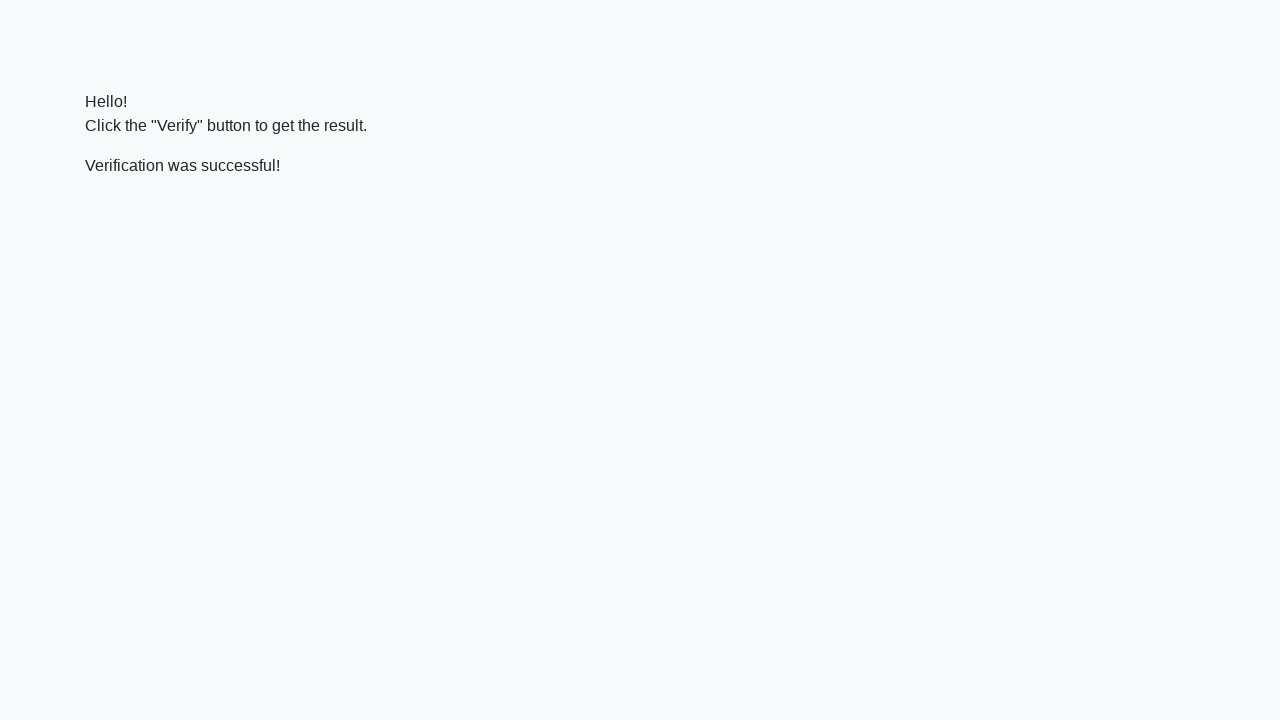

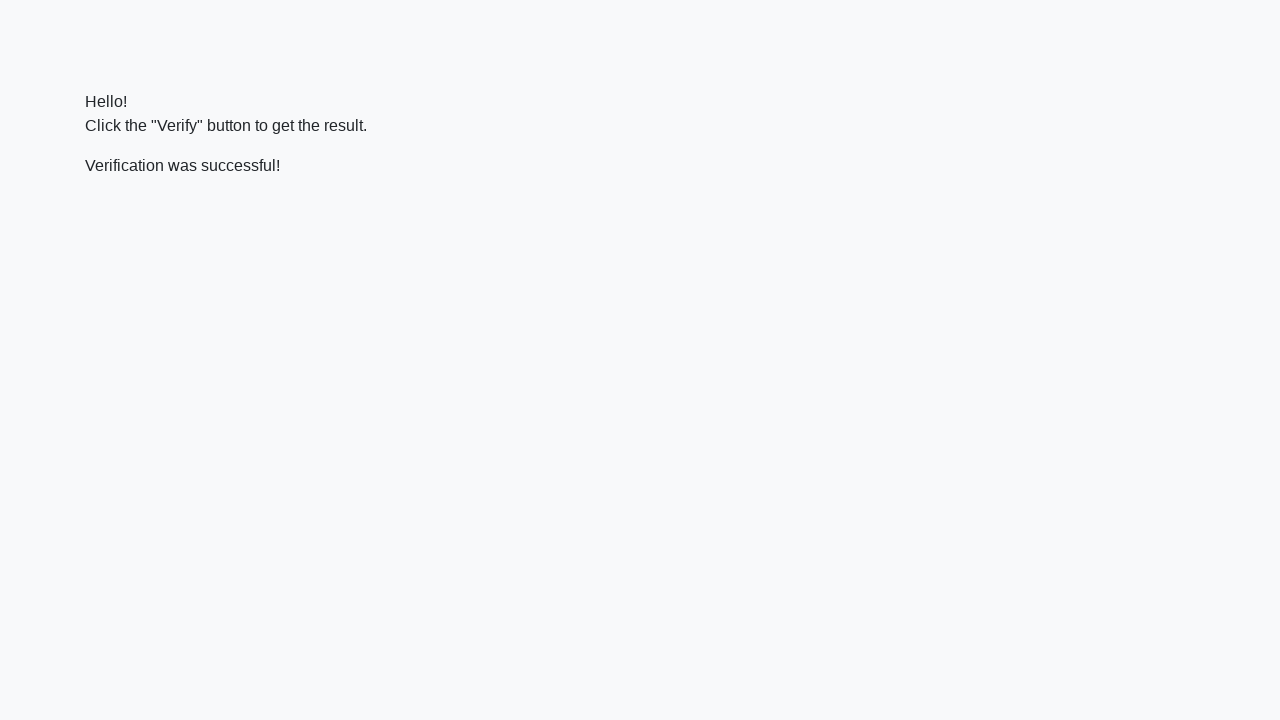